Navigates to anhtester.com and clicks on the "Website Testing" section heading

Starting URL: https://anhtester.com

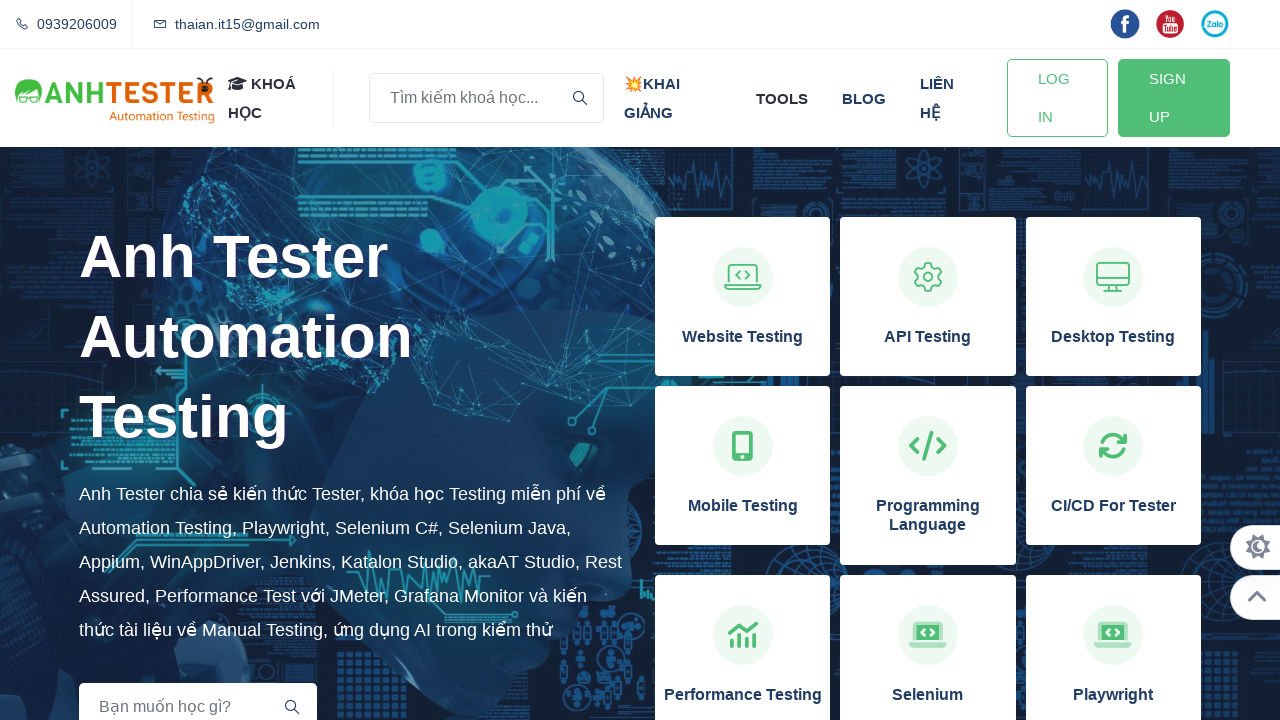

Clicked on 'Website Testing' section heading at (743, 337) on xpath=//h3[normalize-space()='Website Testing']
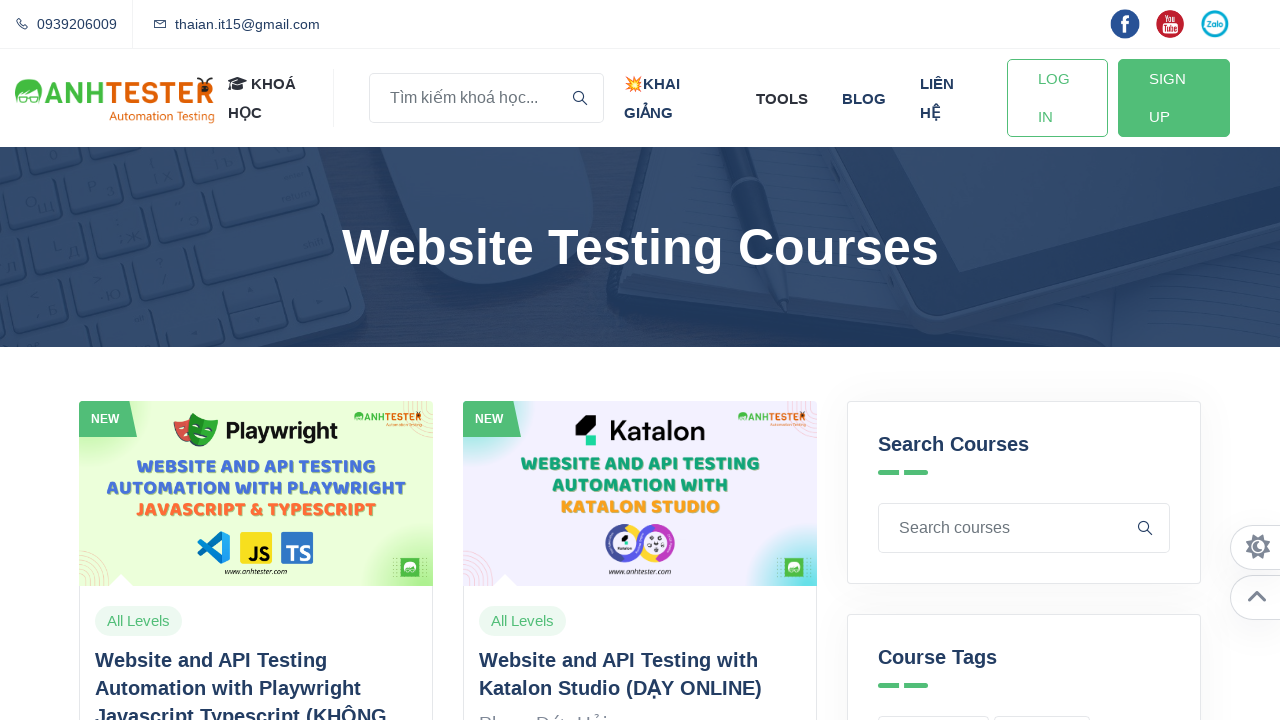

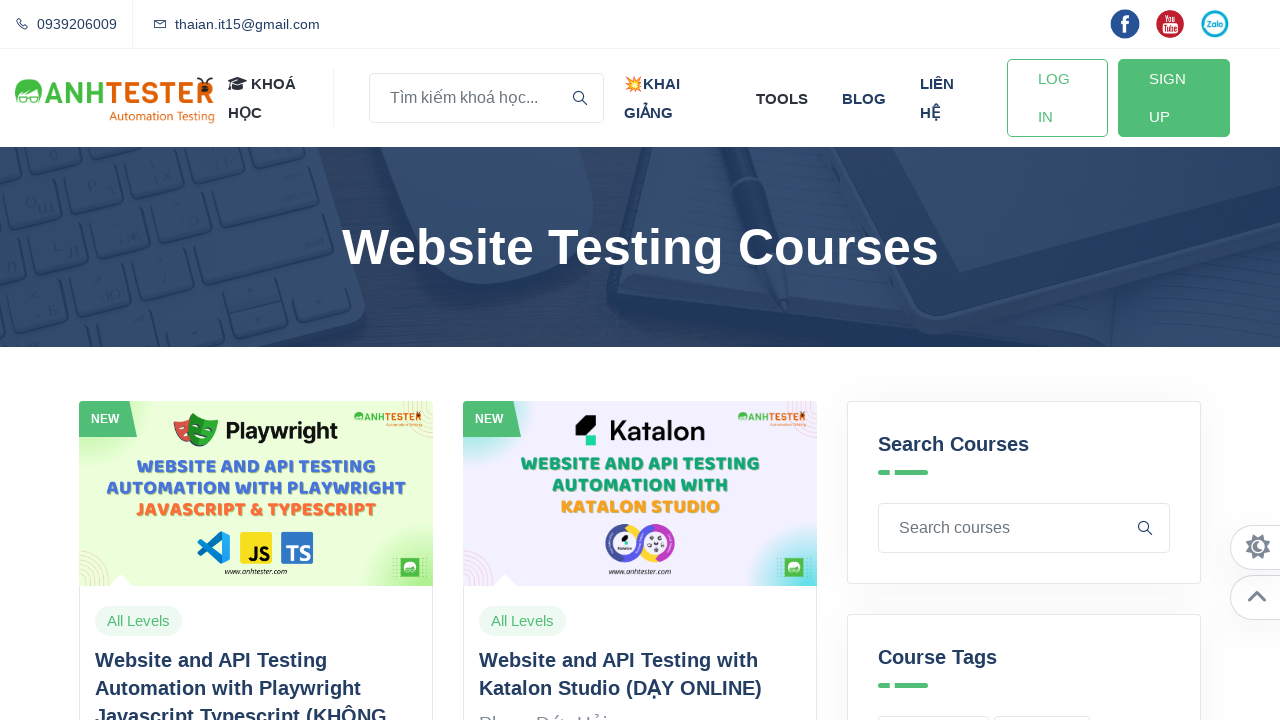